Tests click-and-hold action on an element by clicking, holding for a duration, and then releasing on a specific element

Starting URL: https://selenium08.blogspot.com/2020/01/click-and-hold.html

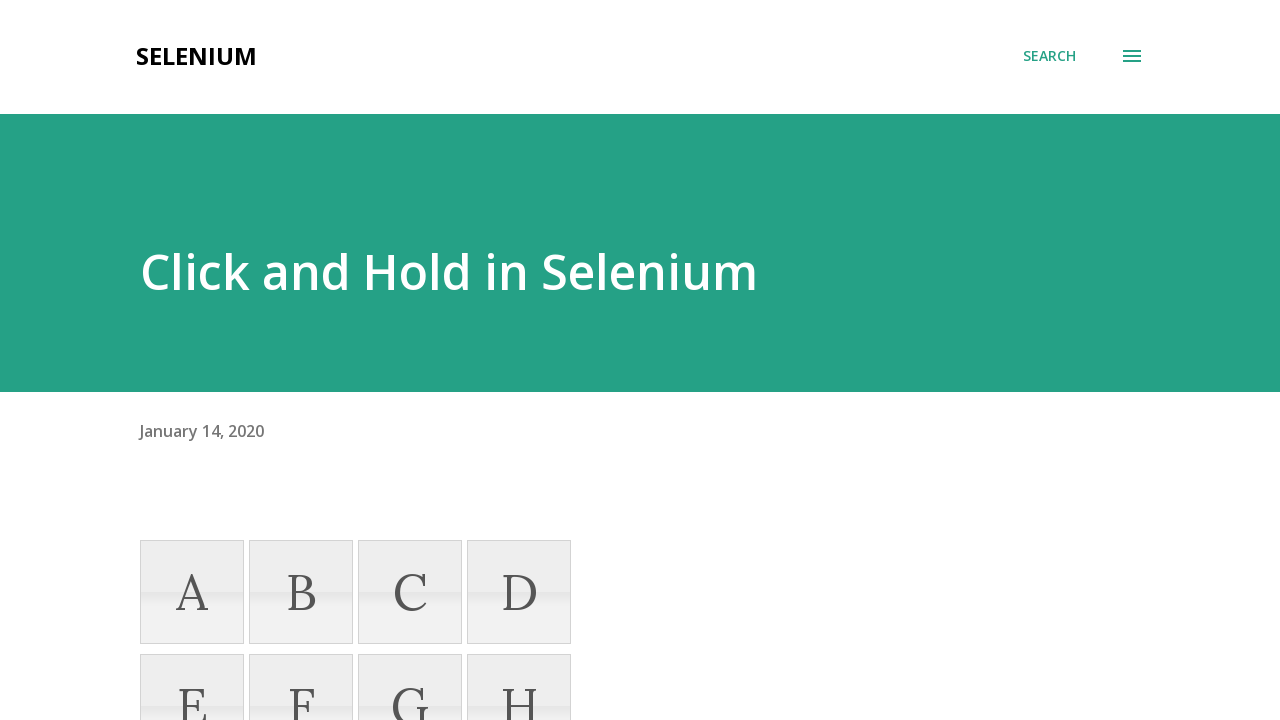

Located element with text 'F'
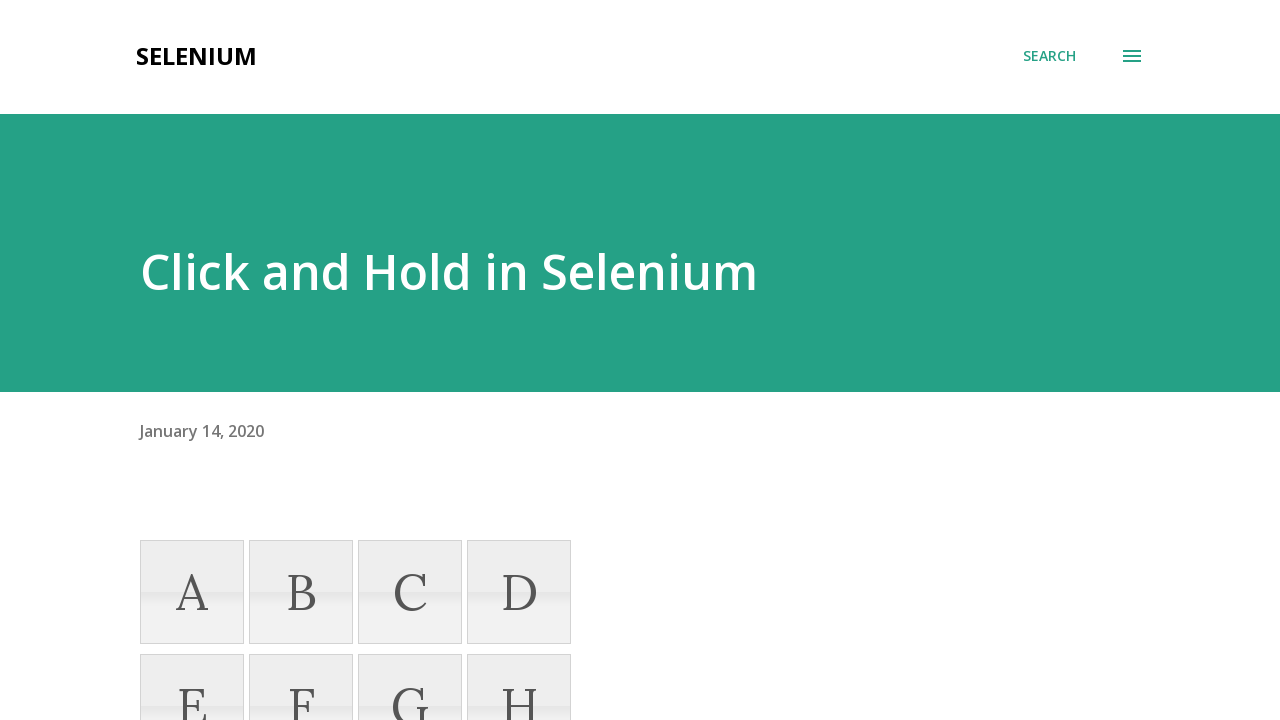

Mouse button pressed down to initiate click-and-hold at (0, 0)
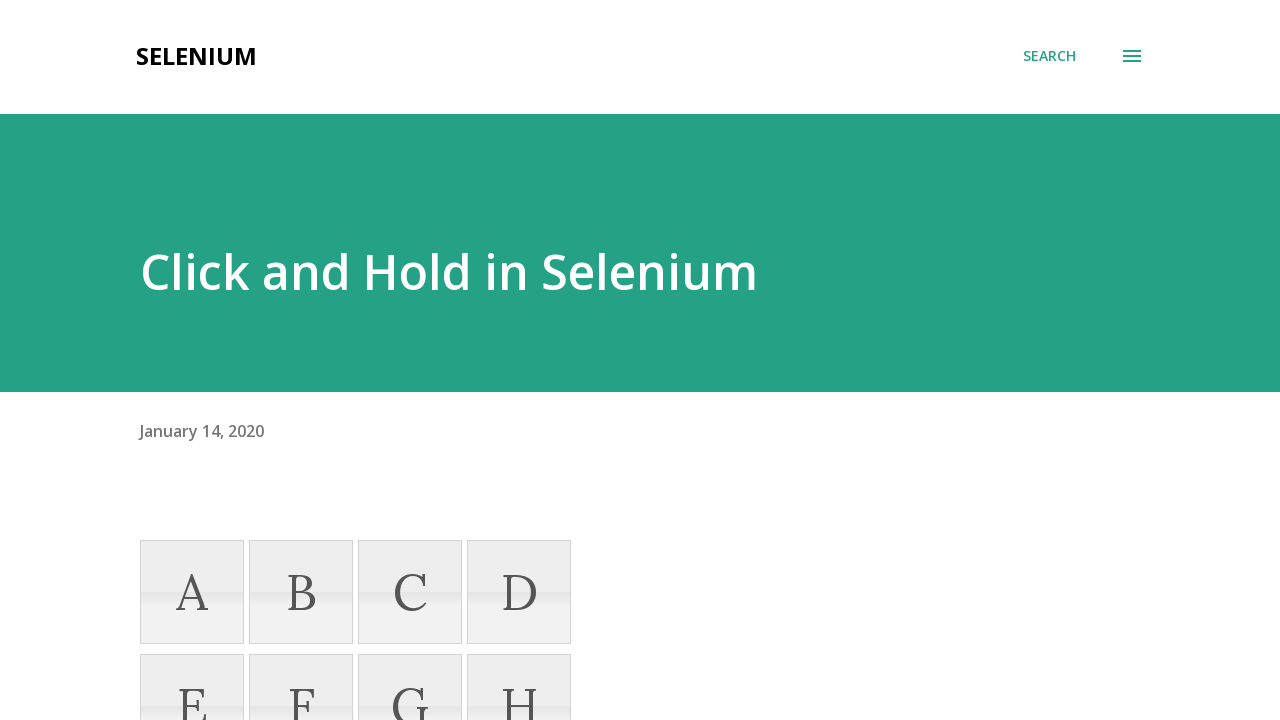

Waited 4 seconds while holding mouse button
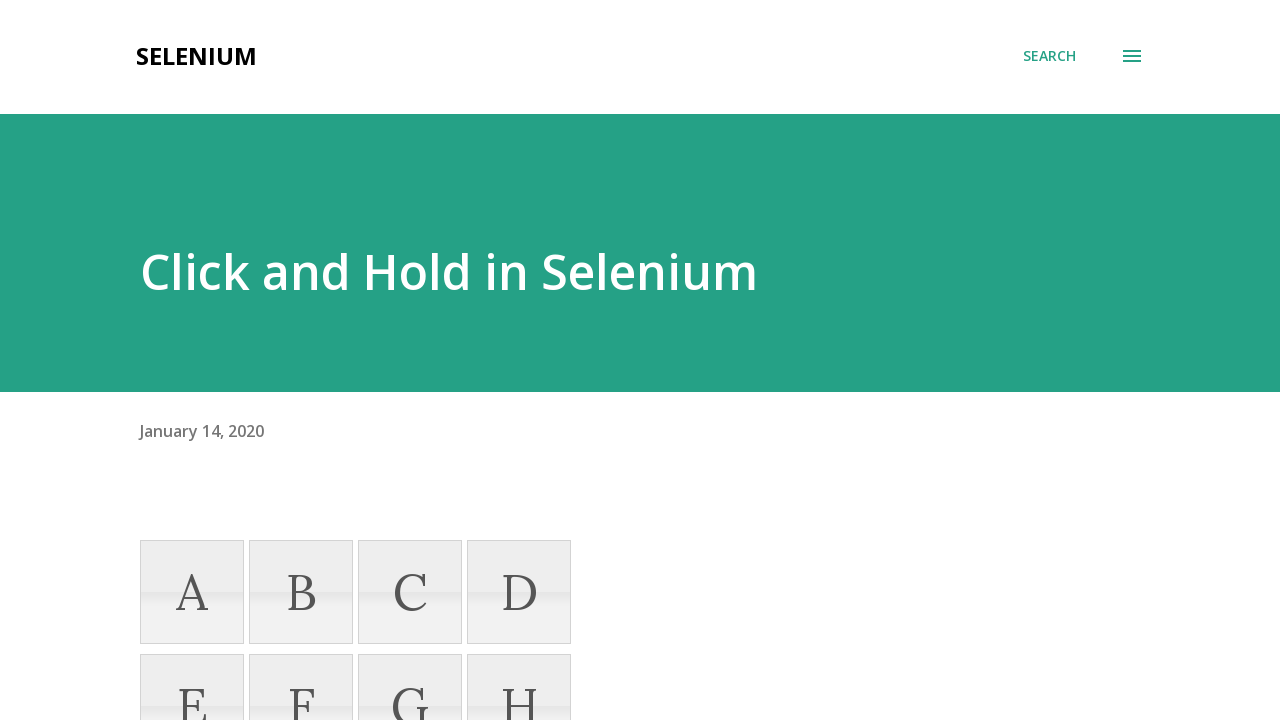

Hovered over element with text 'F' at (301, 668) on xpath=//*[text()='F']
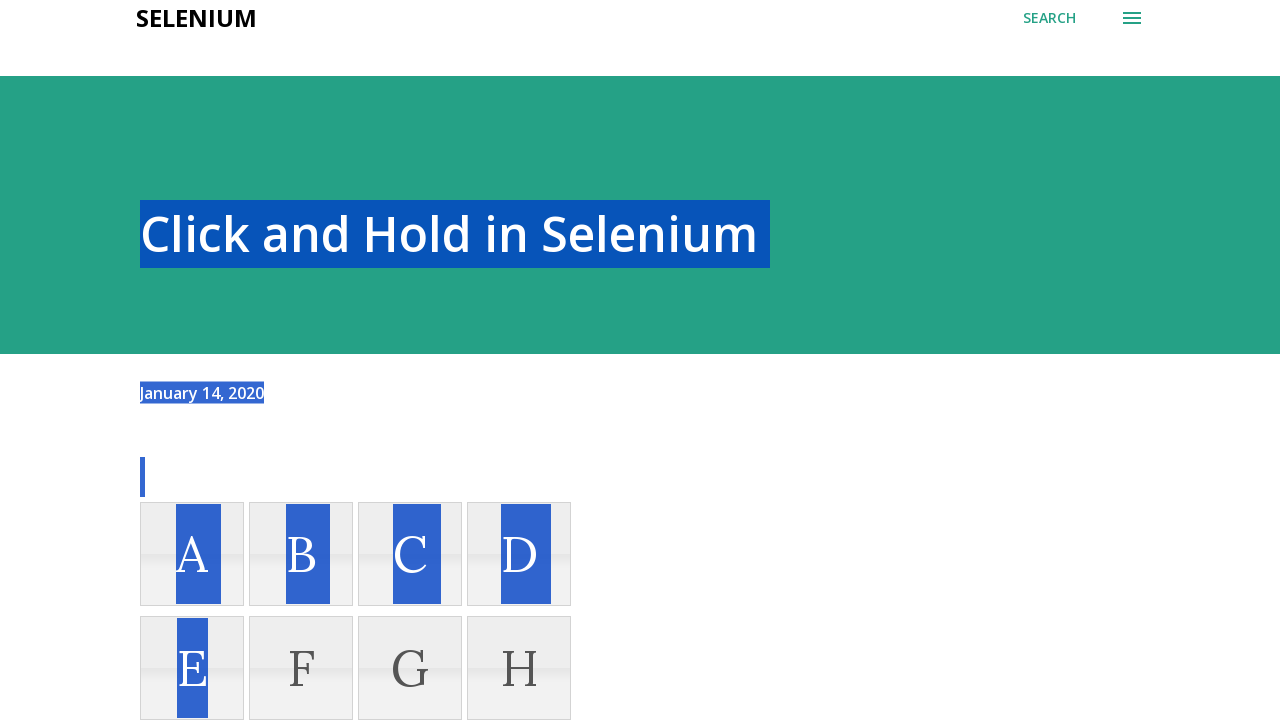

Released mouse button on the element at (301, 668)
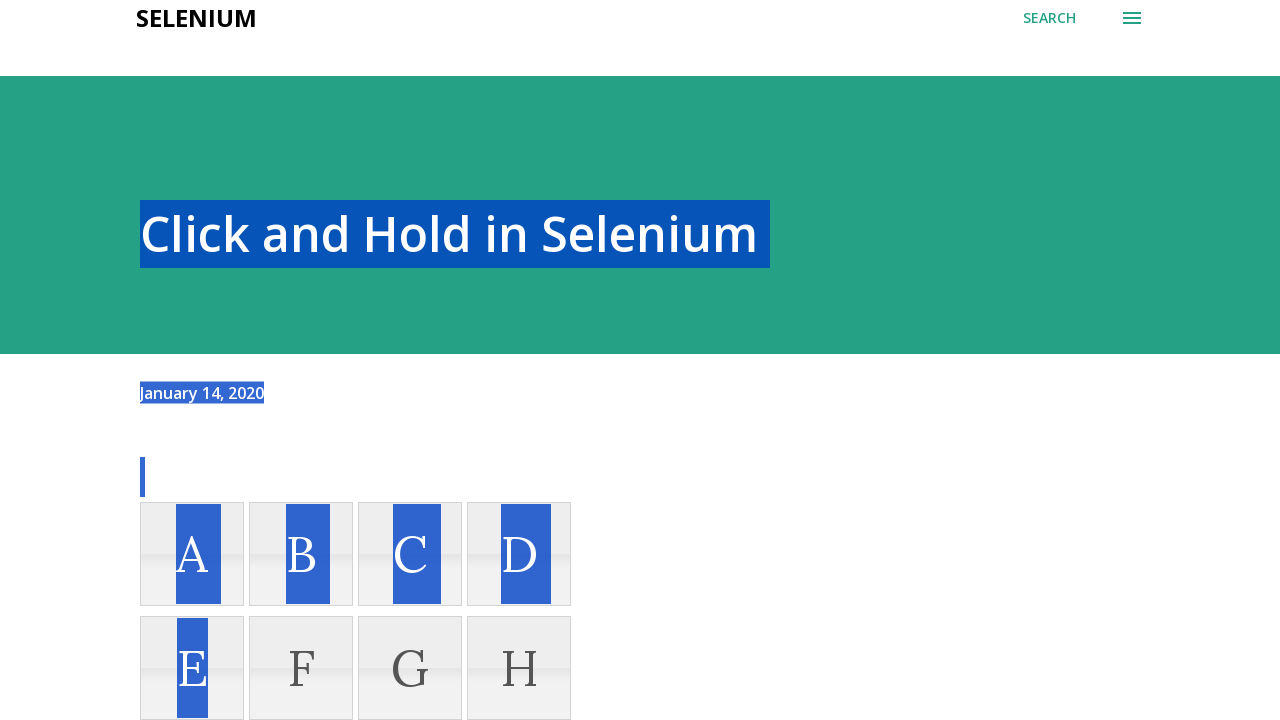

Waited 4 seconds after releasing mouse button
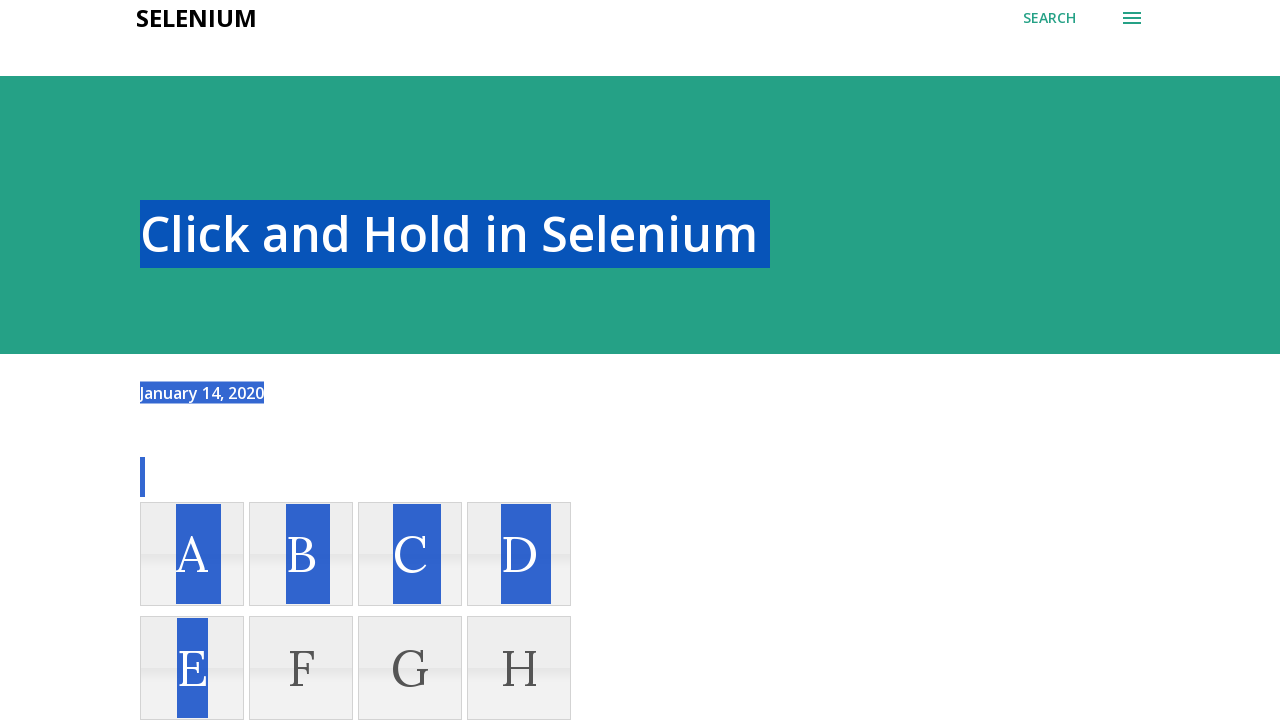

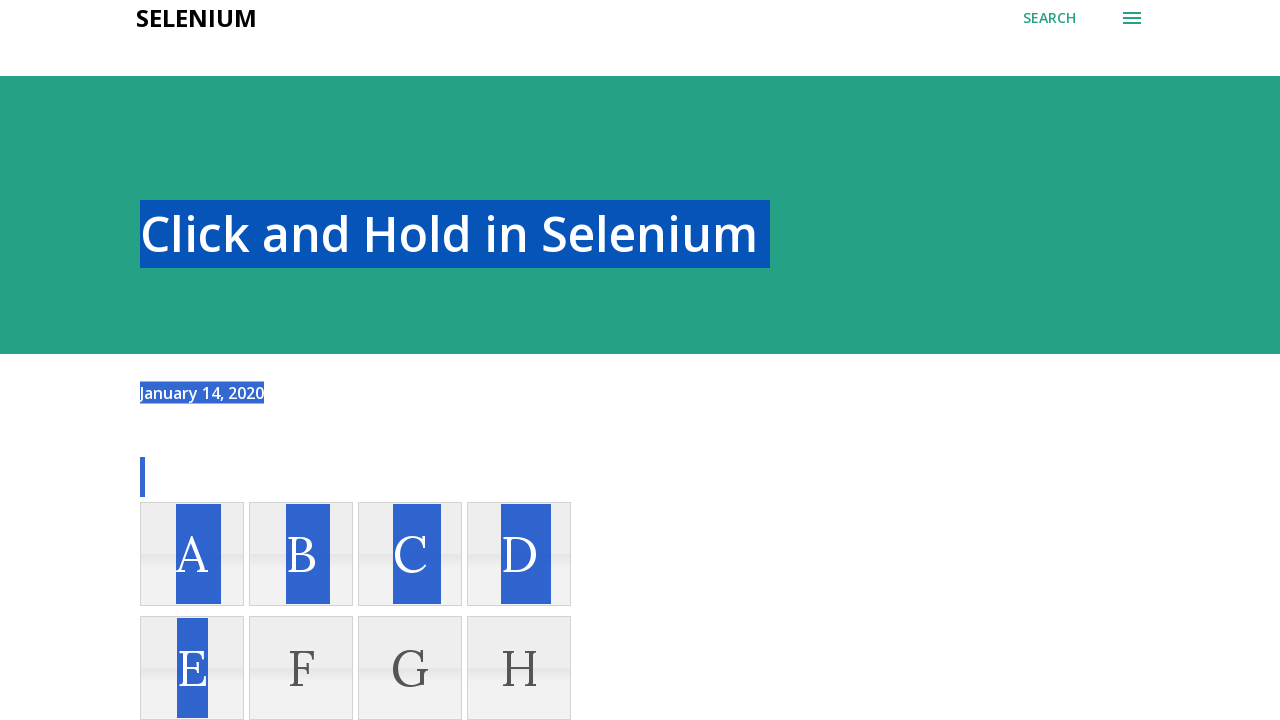